Tests dynamic controls functionality by toggling a checkbox visibility - clicks a toggle button to make a checkbox disappear, waits for it to vanish, clicks again to make it reappear, then clicks the checkbox itself.

Starting URL: https://v1.training-support.net/selenium/dynamic-controls

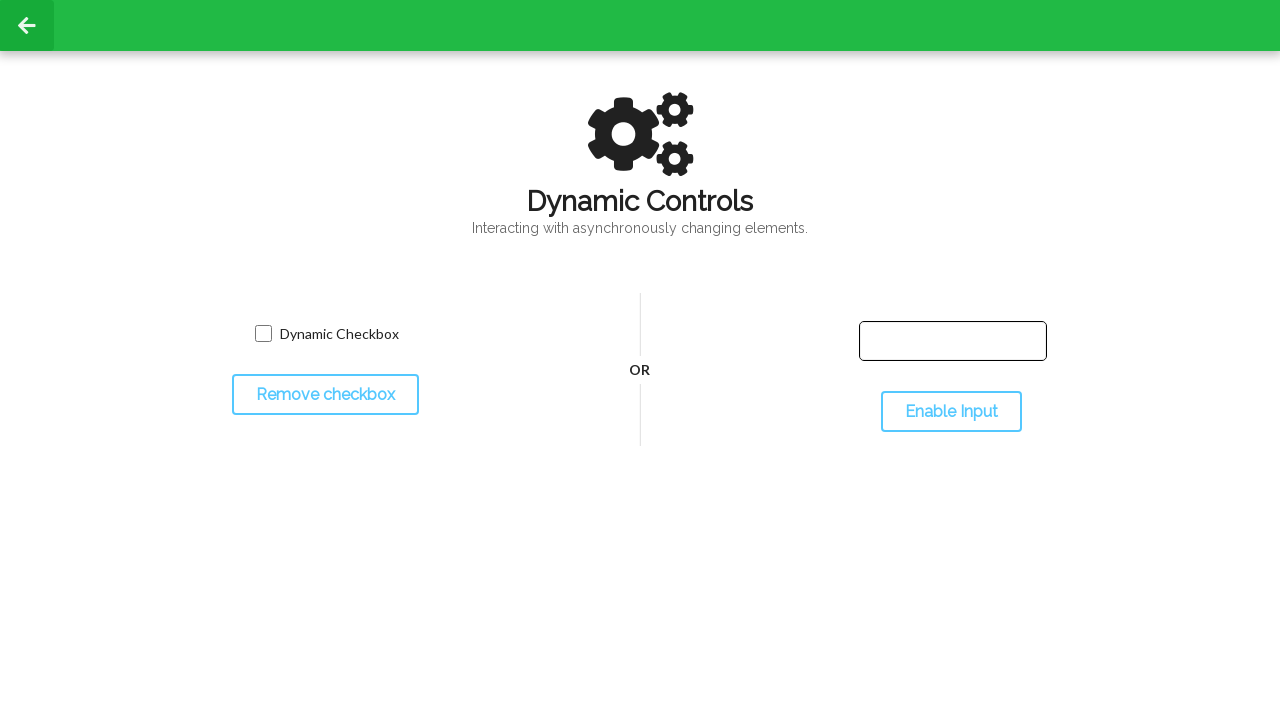

Clicked toggle button to hide checkbox at (325, 395) on #toggleCheckbox
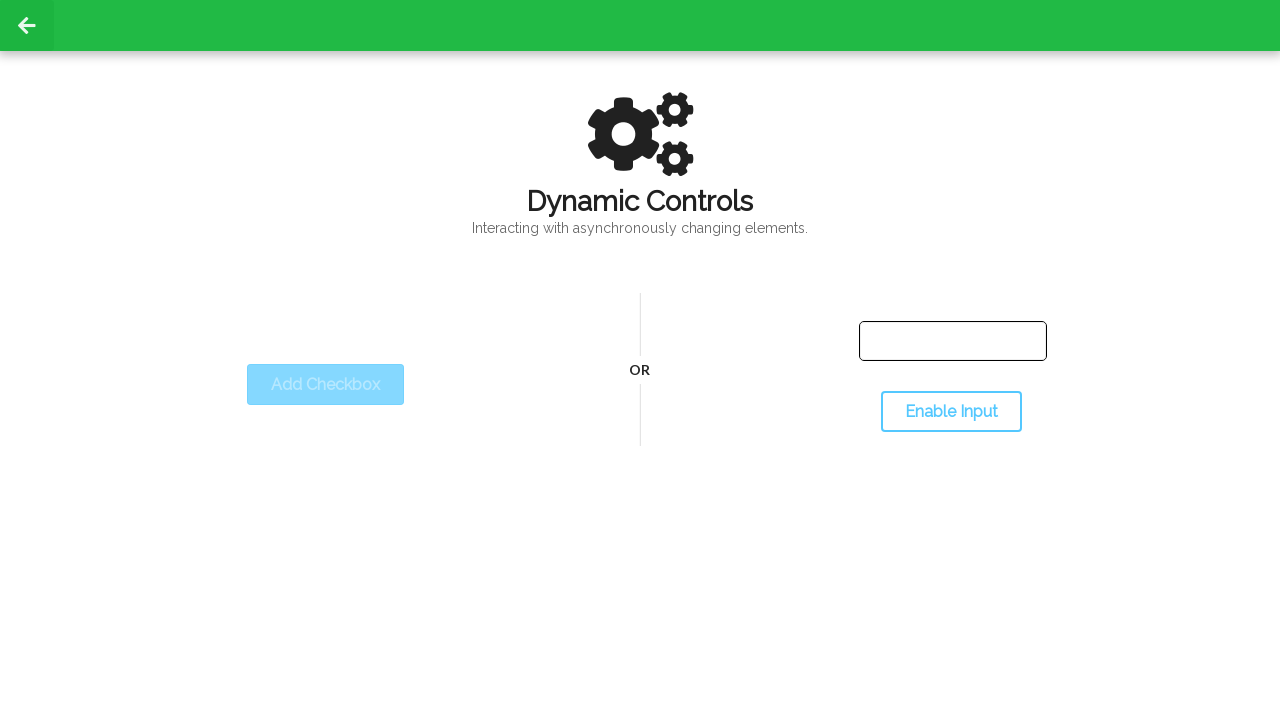

Checkbox disappeared as expected
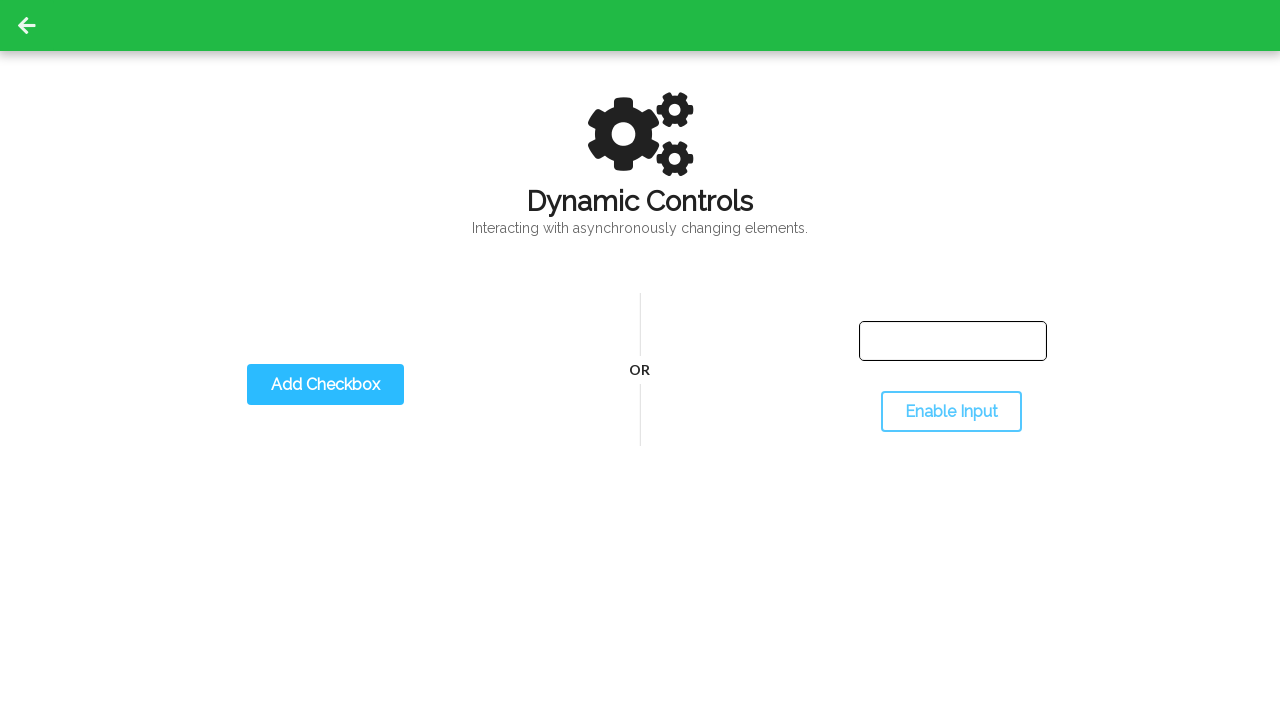

Clicked toggle button to show checkbox again at (325, 385) on #toggleCheckbox
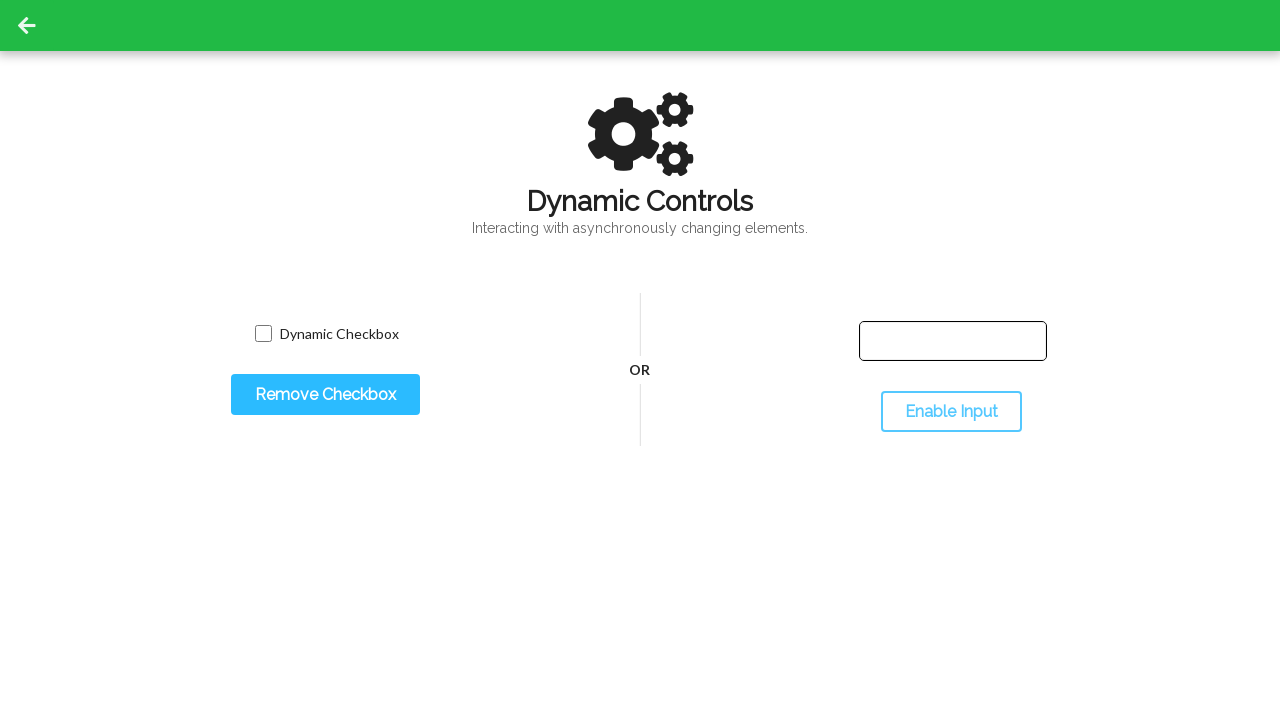

Checkbox reappeared as expected
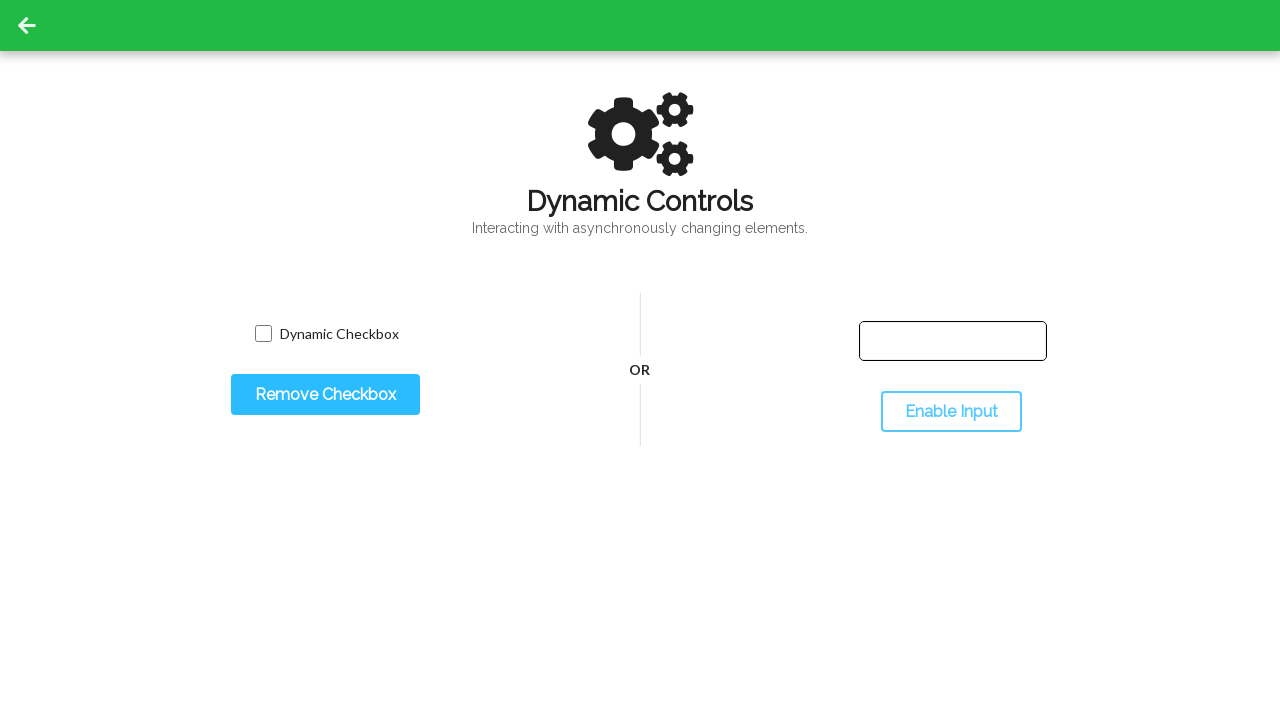

Clicked the checkbox at (263, 334) on input.willDisappear
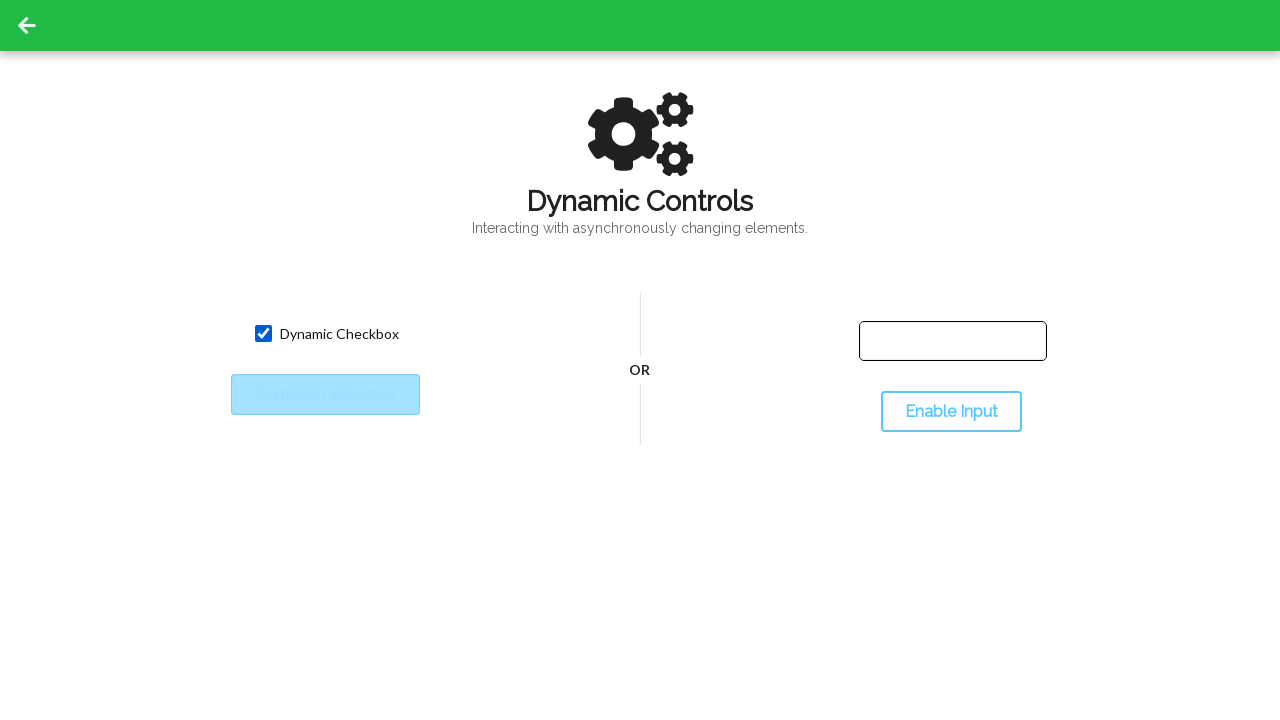

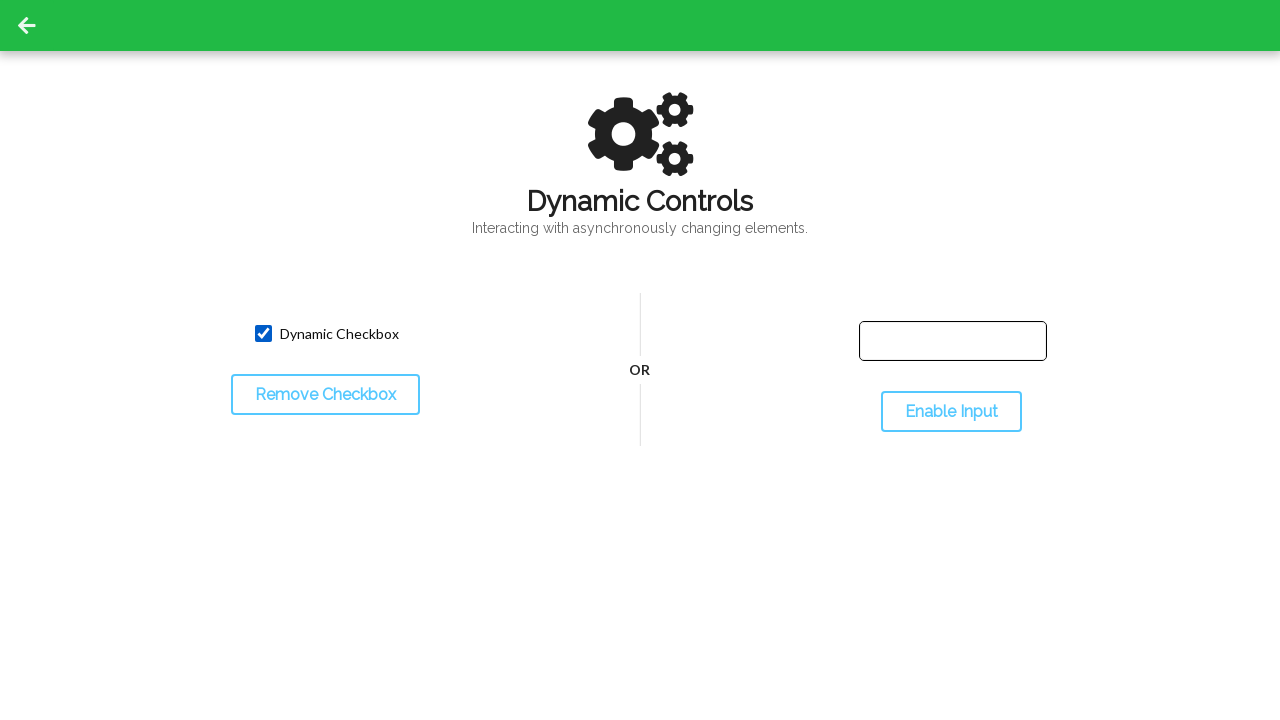